Navigates to the Heroku test application homepage, waits for links to load, and clicks on the 10th link item in the list.

Starting URL: https://the-internet.herokuapp.com/

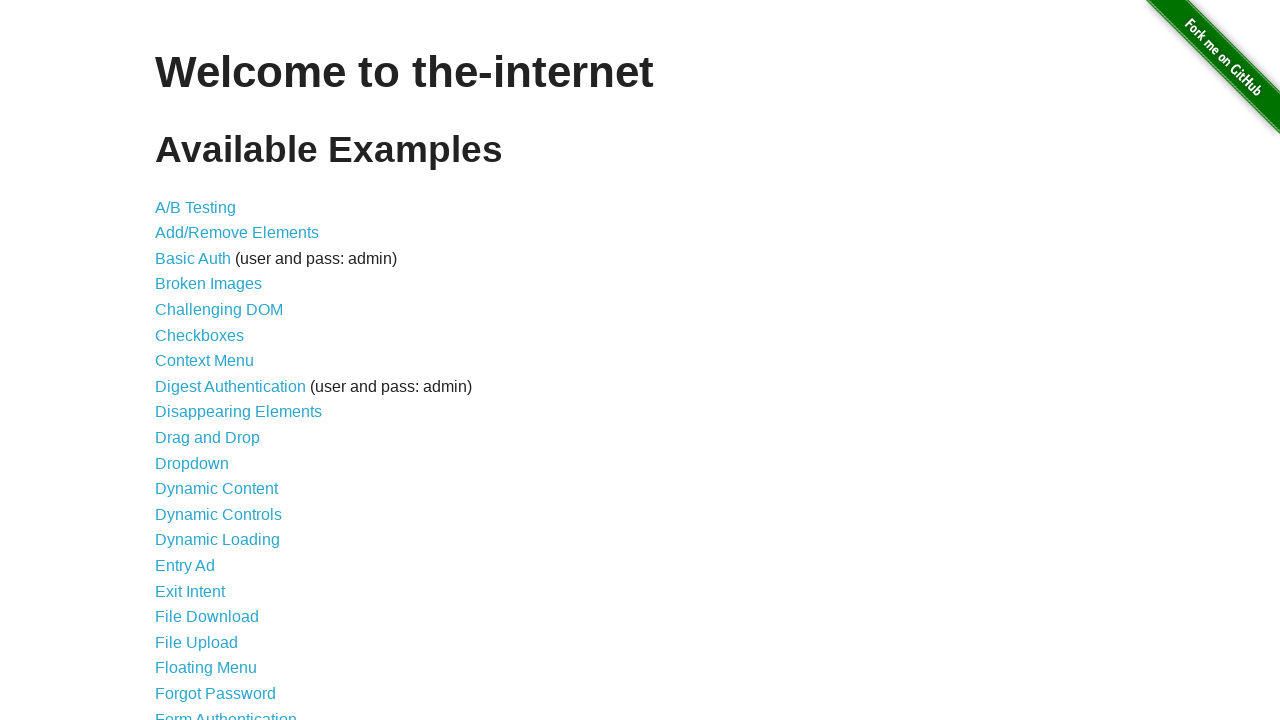

Navigated to Heroku test application homepage
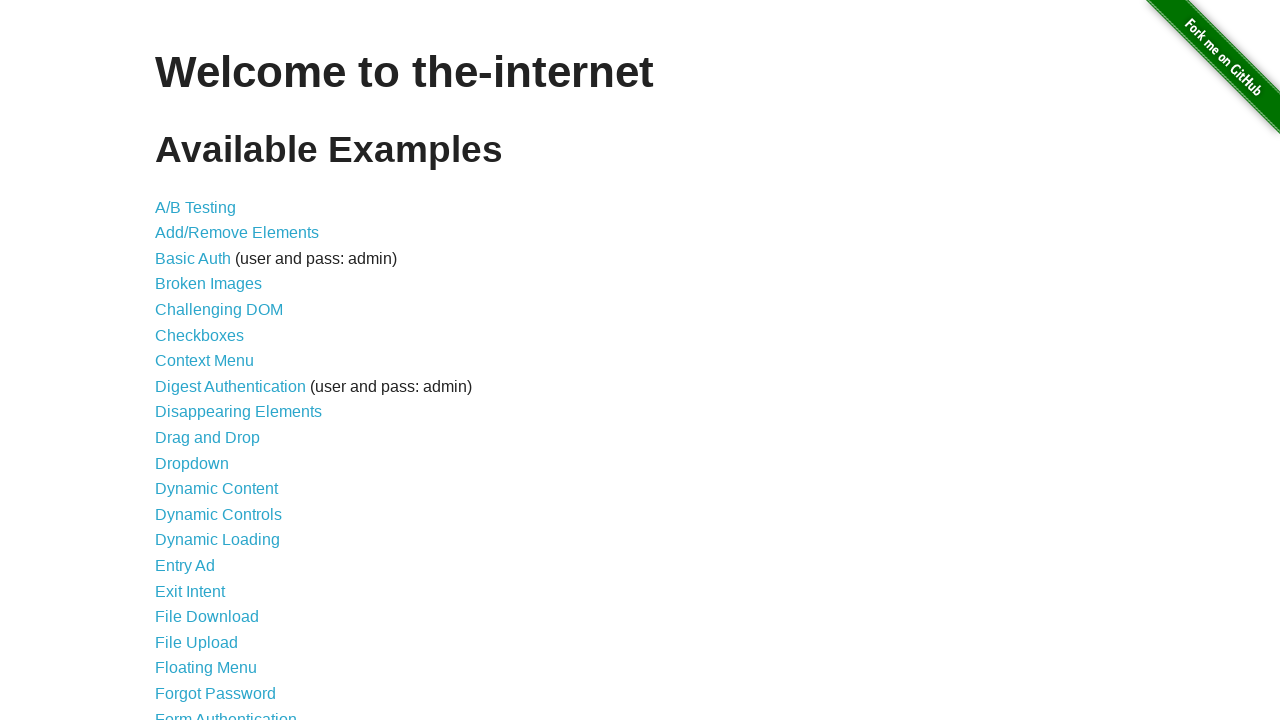

Waited for links to load on the page
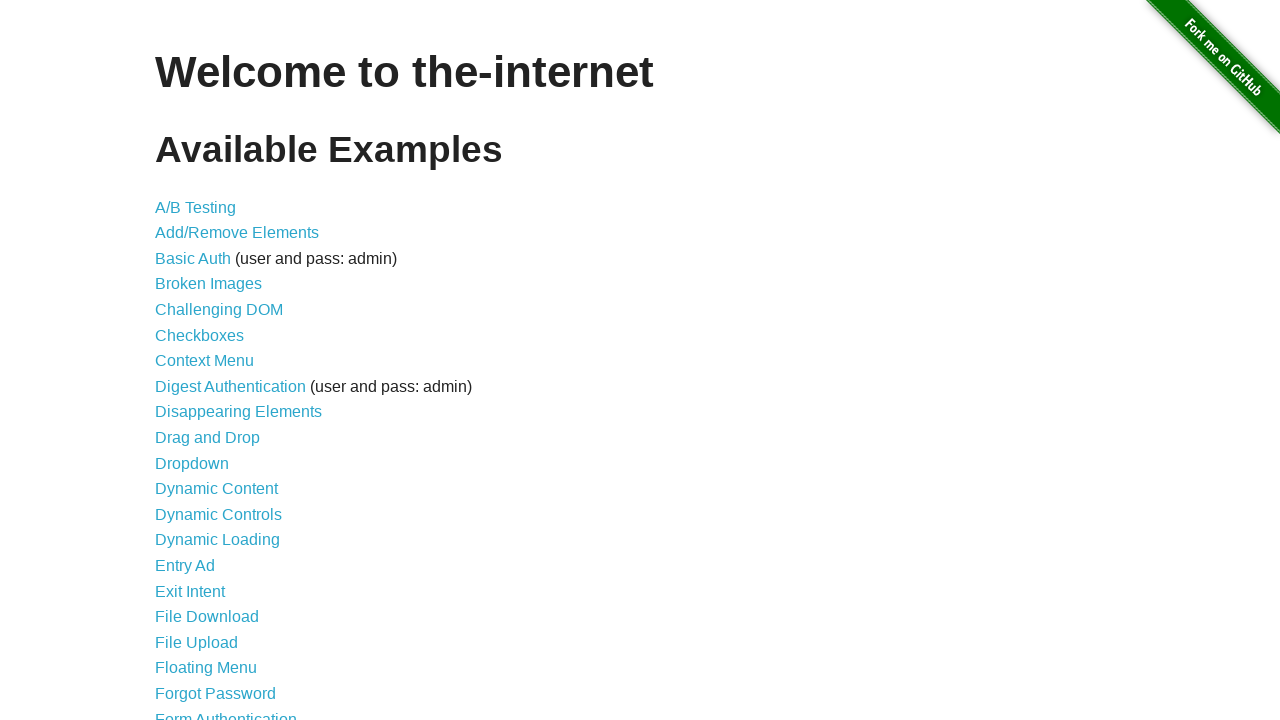

Clicked on the 10th link item in the list at (208, 438) on xpath=//li[10]/a[@href]
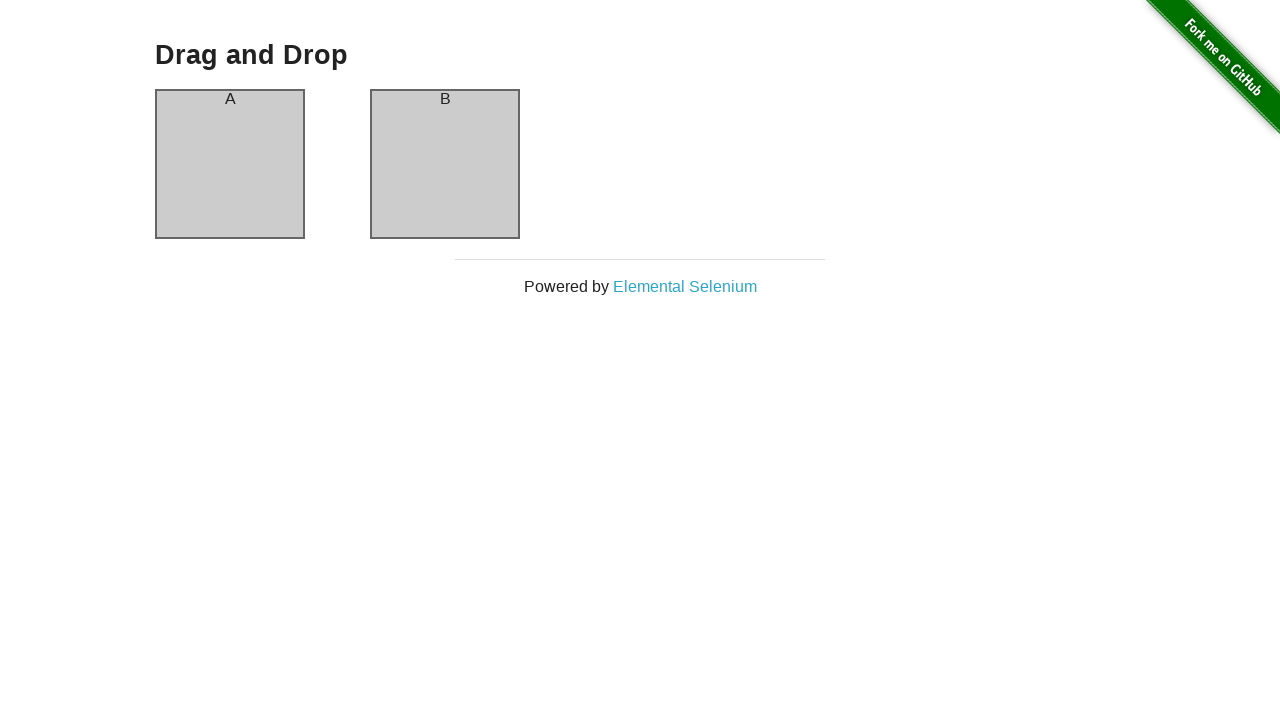

New page finished loading
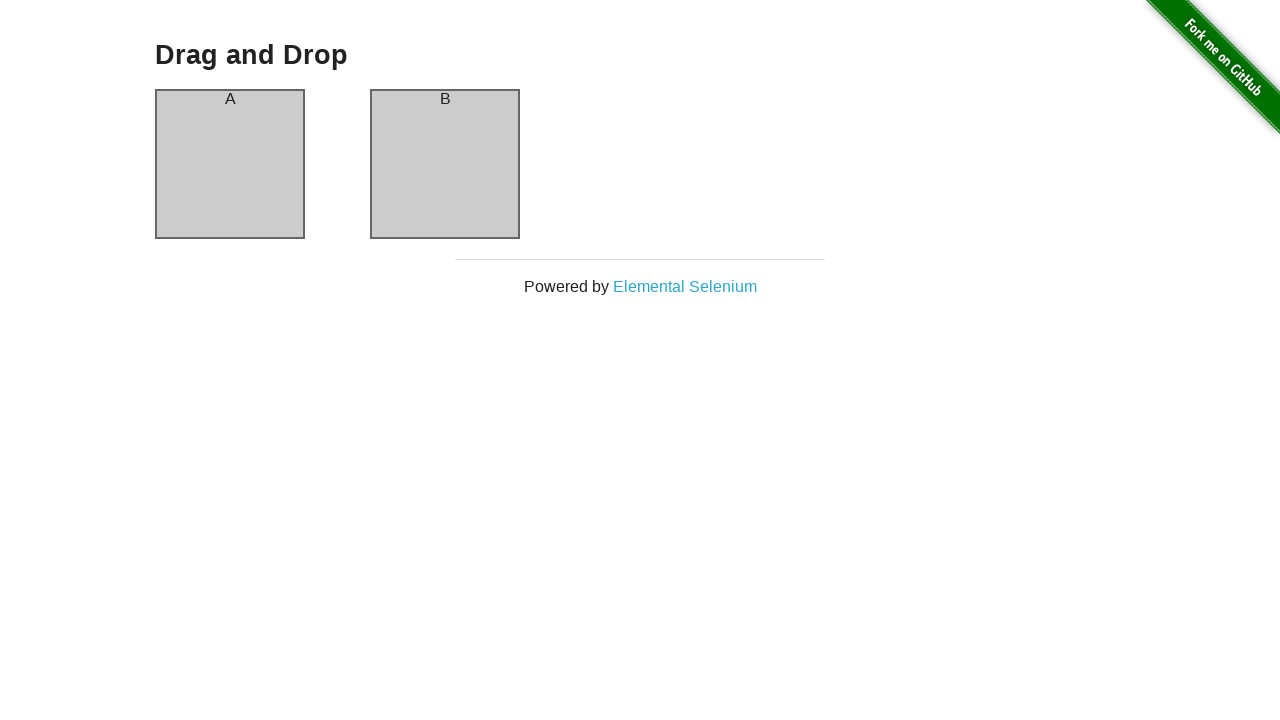

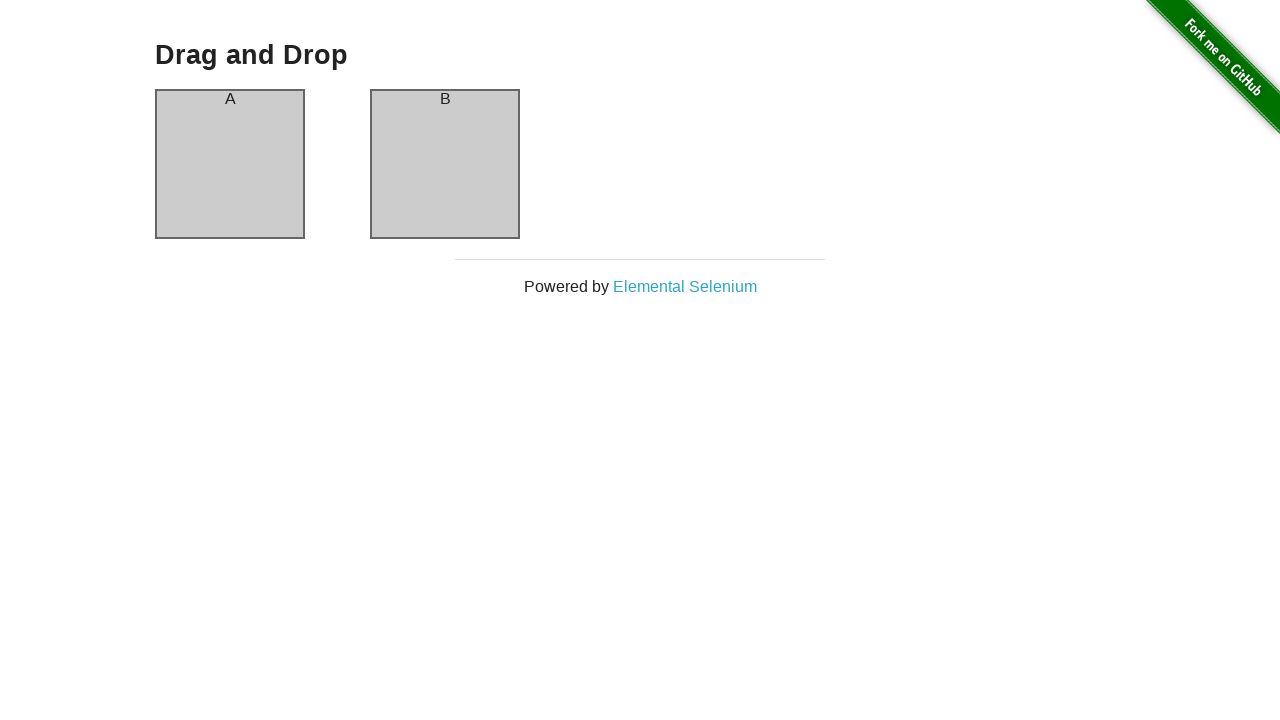